Tests QR code generation functionality by entering text into the input field, clicking the generate button, and verifying the QR code image is displayed

Starting URL: https://qaplayground.dev/apps/qr-code-generator/

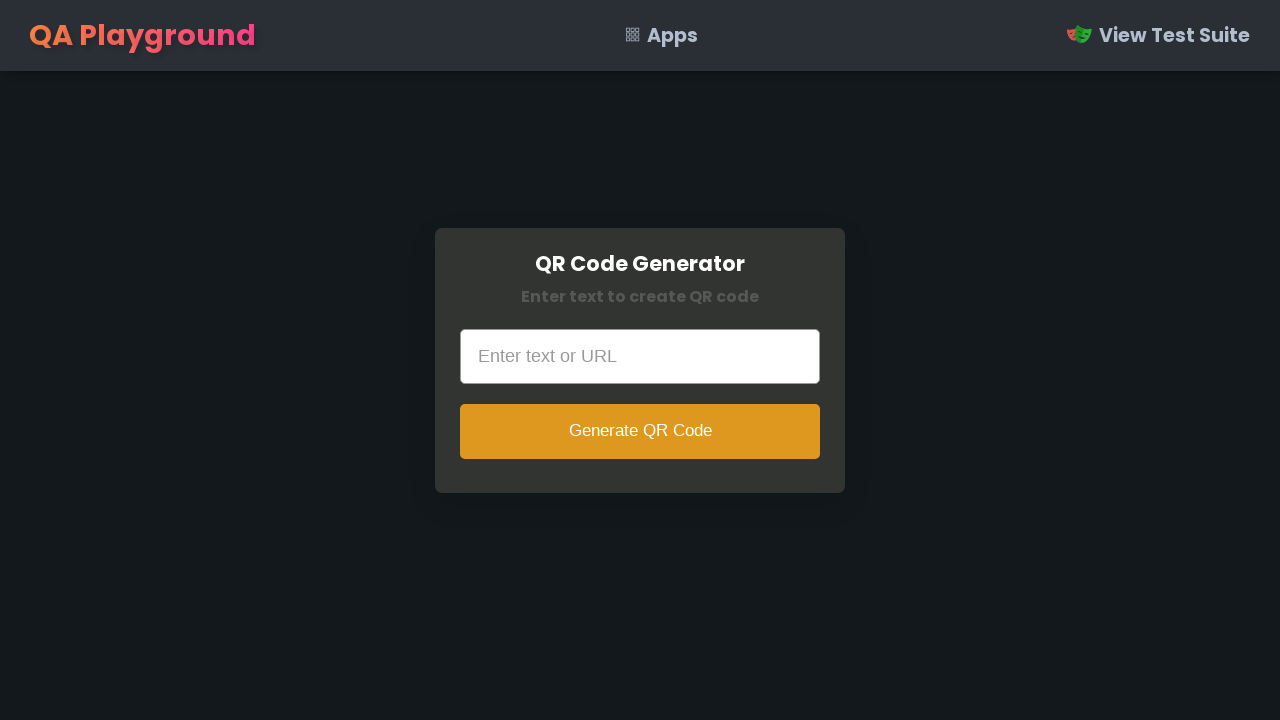

Clicked on the text input field at (640, 356) on internal:attr=[placeholder="Enter text or URL"i]
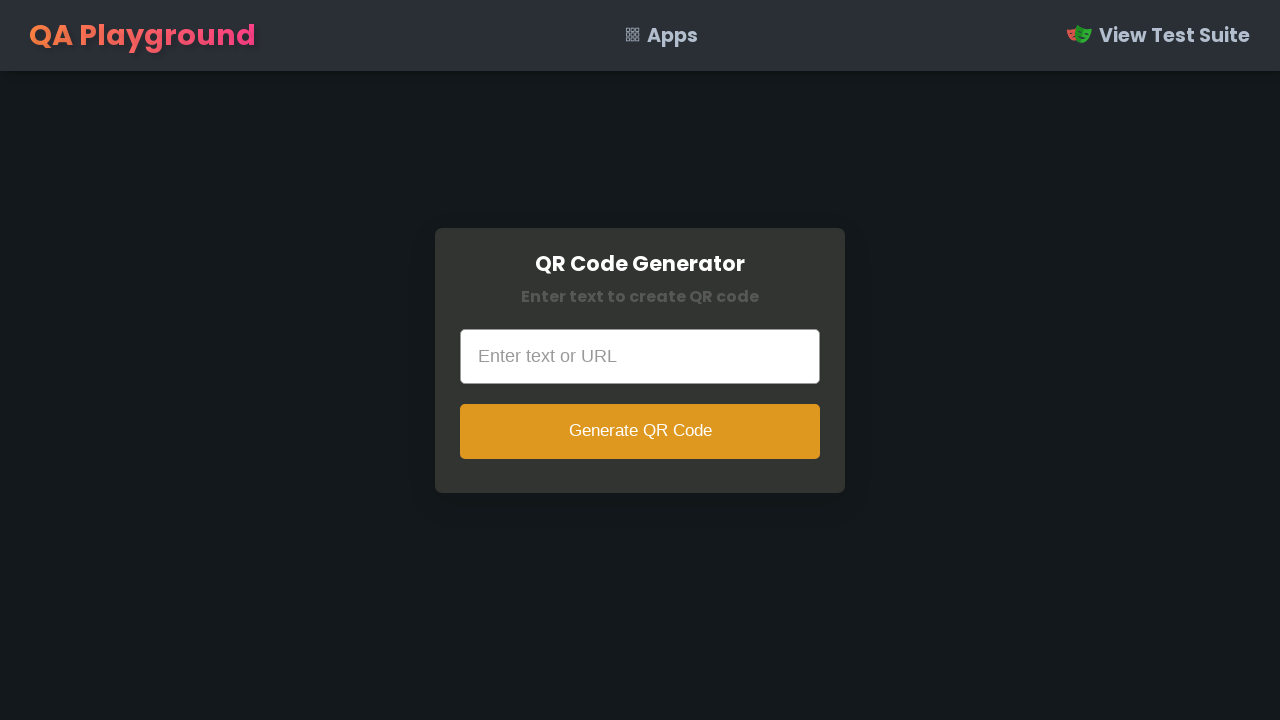

Filled input field with 'test' on internal:attr=[placeholder="Enter text or URL"i]
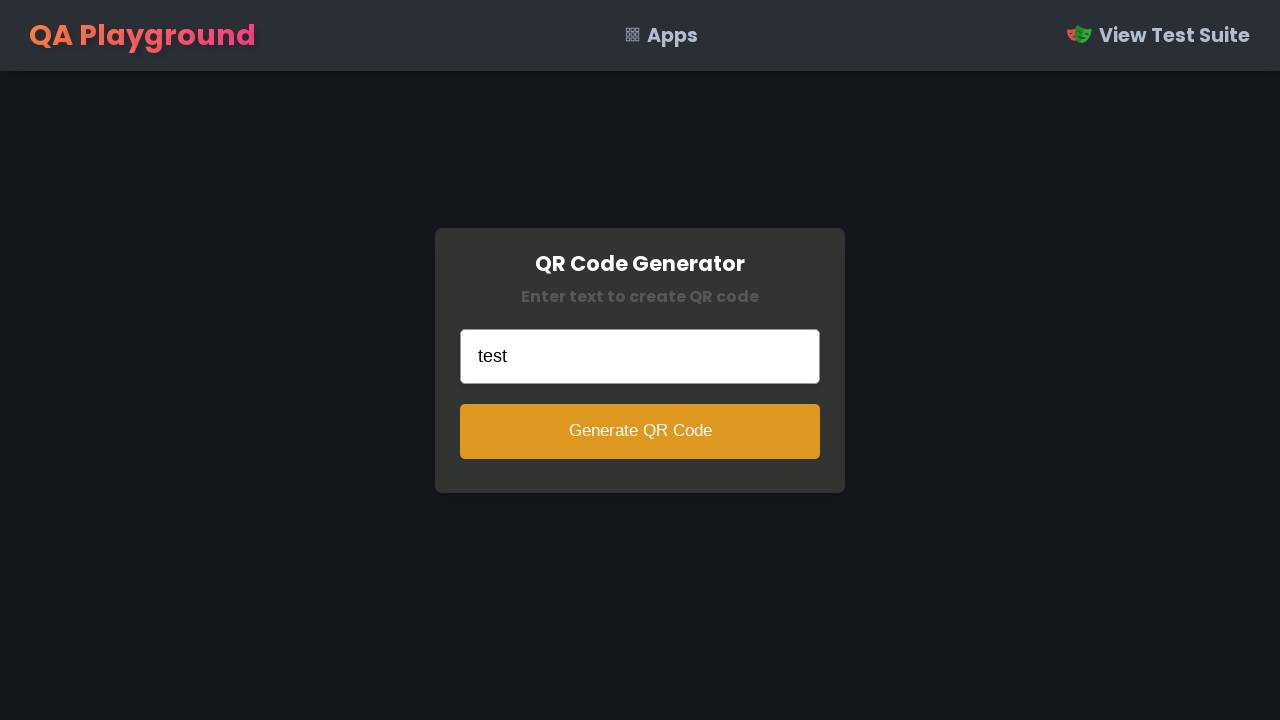

Clicked the Generate QR Code button at (640, 431) on internal:role=button[name="Generate QR Code"i]
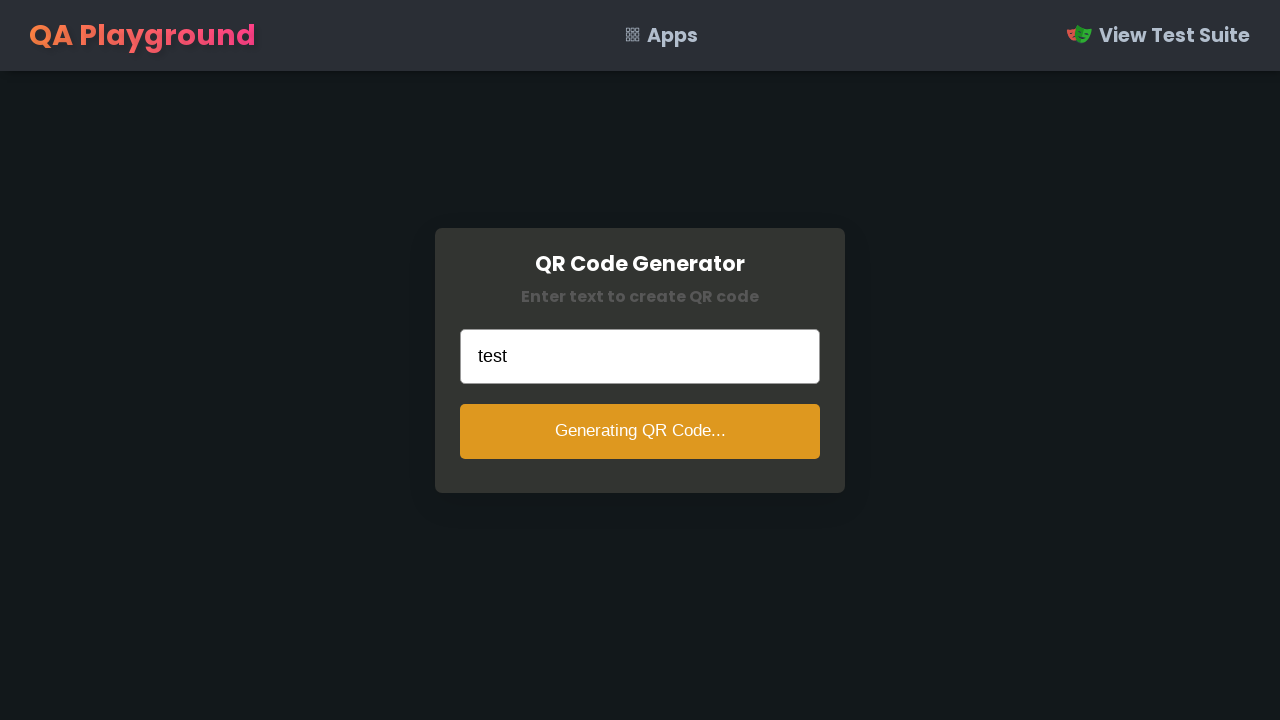

QR code image is now visible
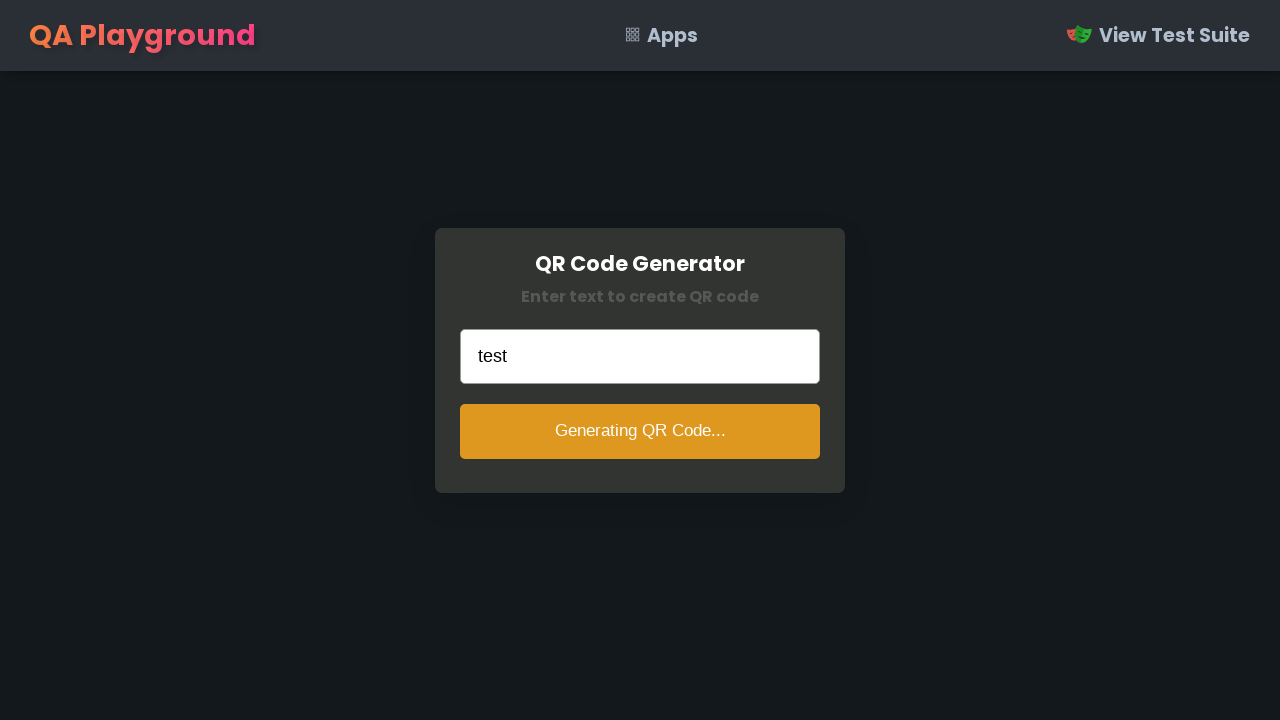

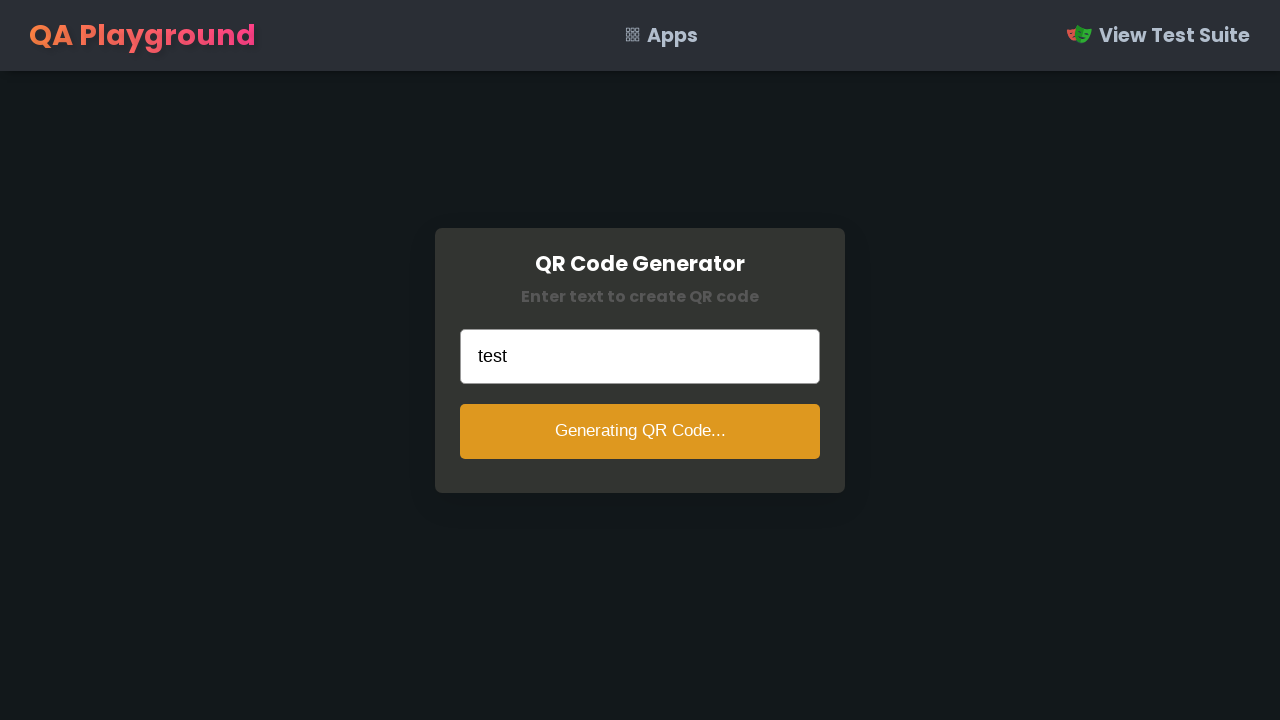